Tests a form submission on DemoQA by filling in name, email, and address fields, then submitting and verifying the displayed results

Starting URL: https://demoqa.com/text-box

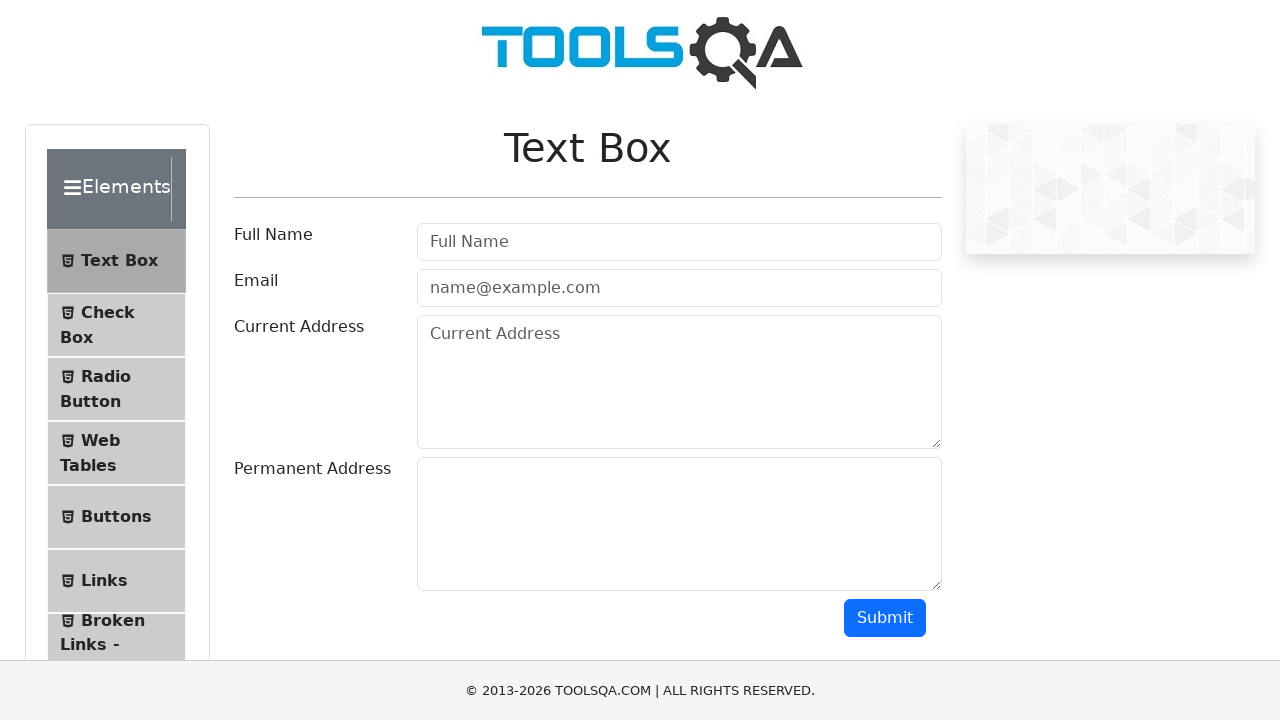

Filled in full name field with 'John Smith' on #userName
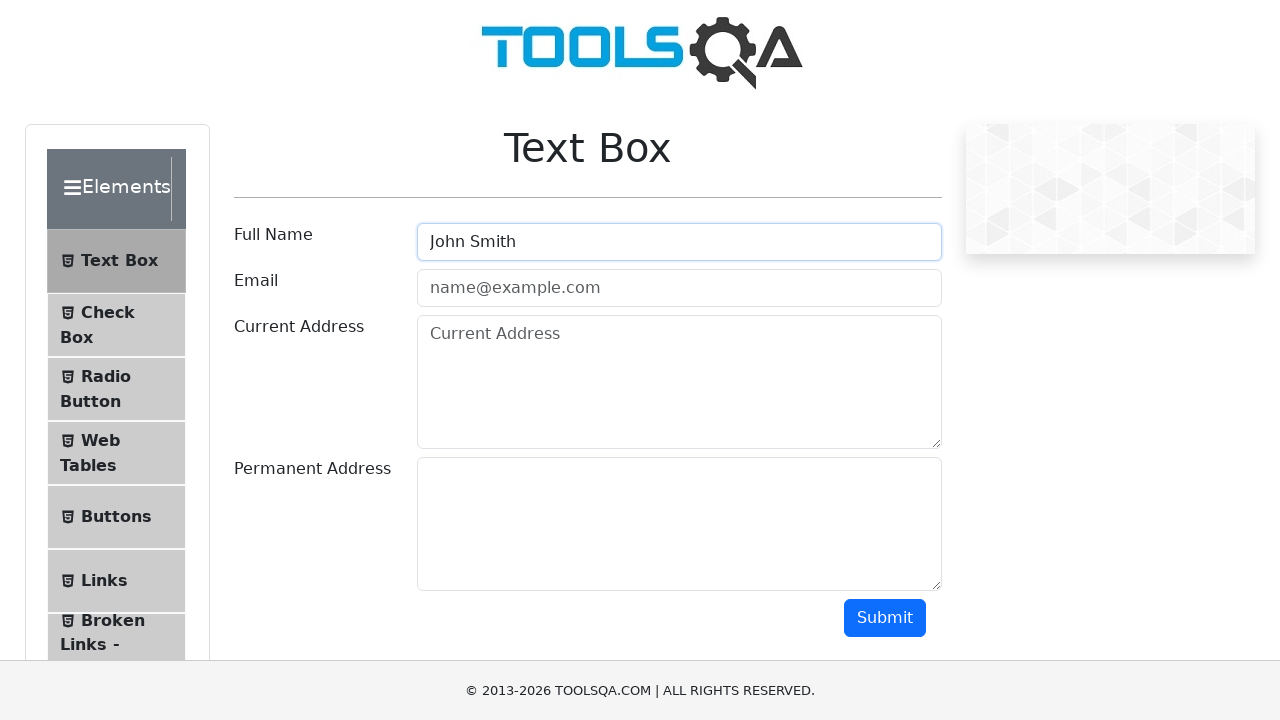

Filled in email field with 'john.smith@example.com' on #userEmail
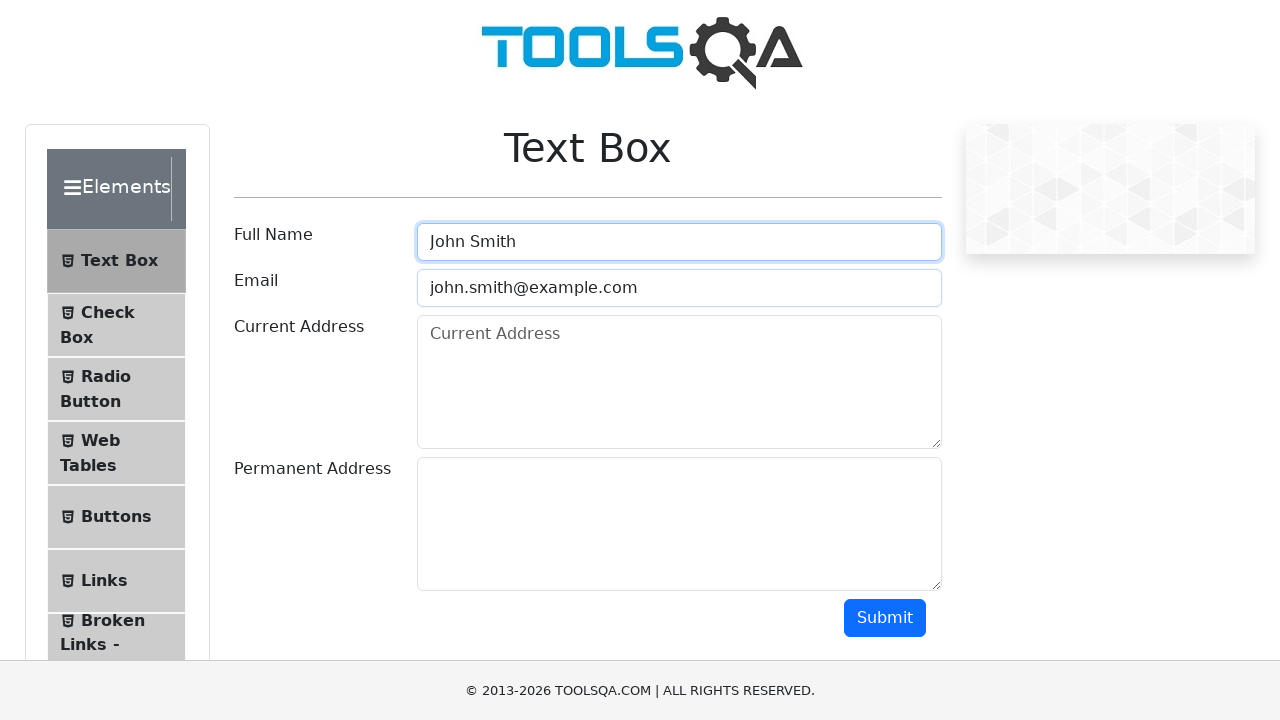

Filled in current address field with '123 Main Street, New York, NY 10001' on #currentAddress
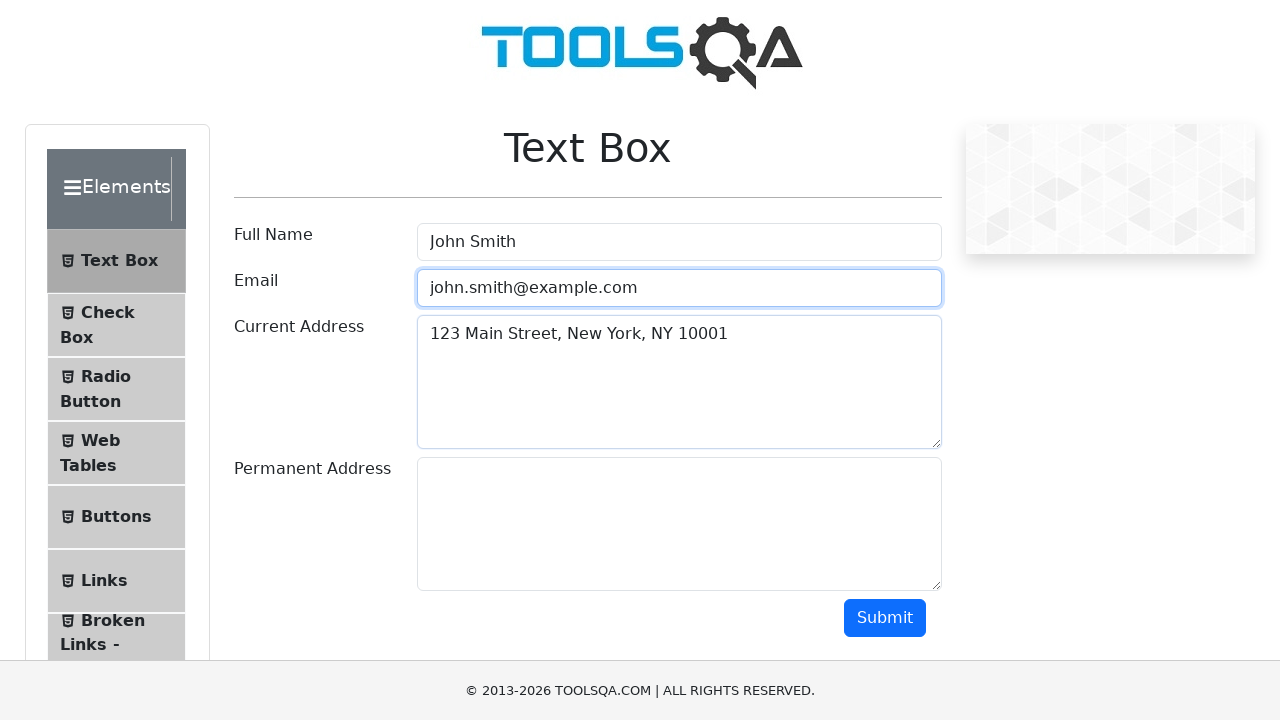

Filled in permanent address field with '456 Oak Avenue, Los Angeles, CA 90001' on #permanentAddress
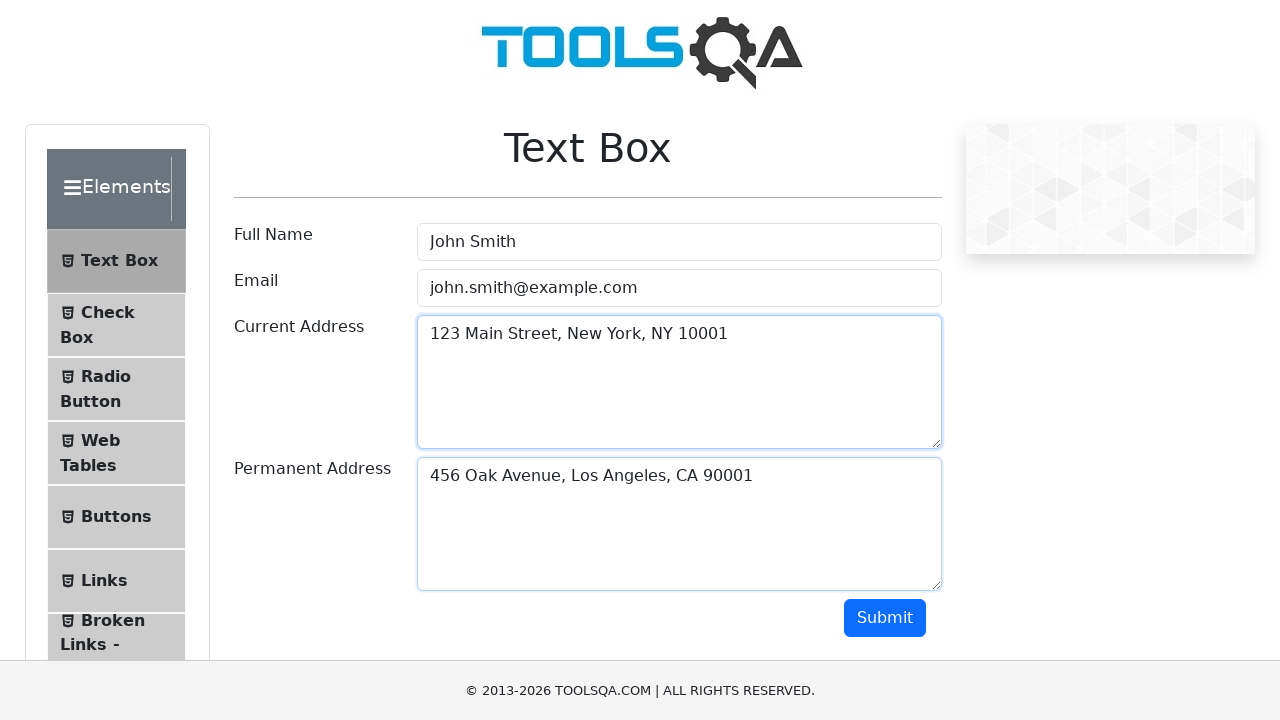

Scrolled down 250 pixels to reveal submit button
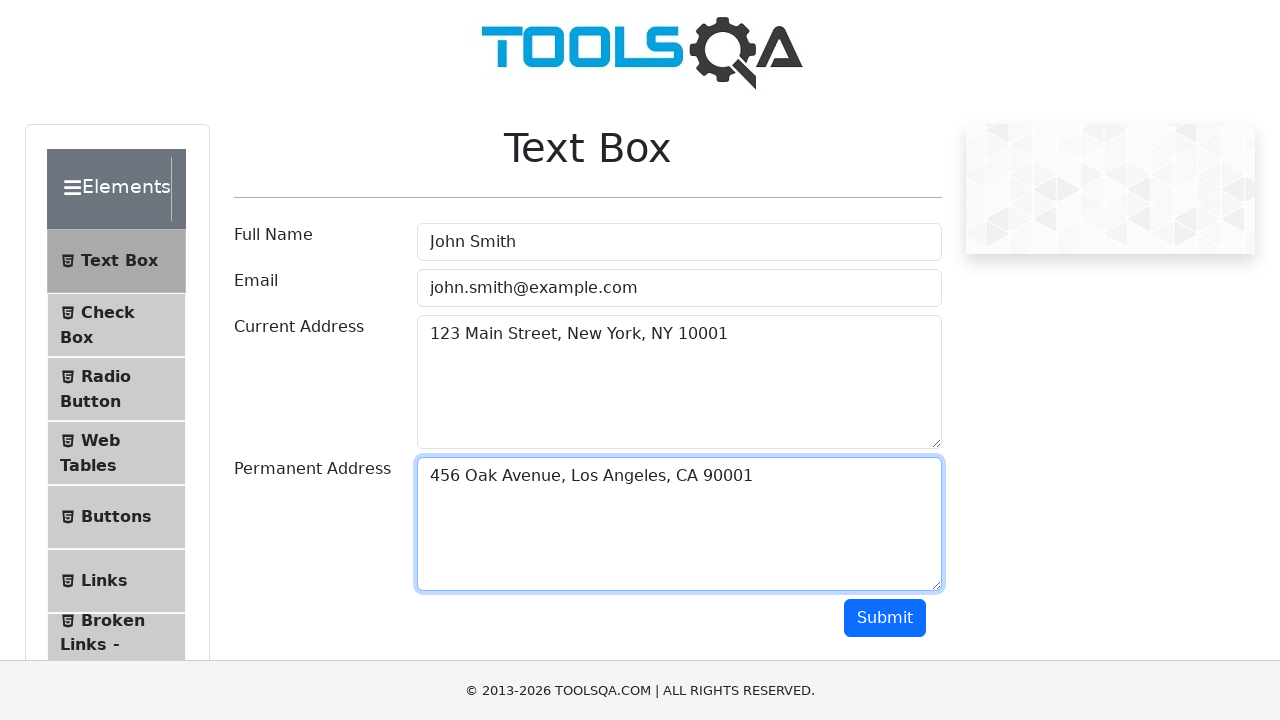

Clicked the submit button at (885, 368) on #submit
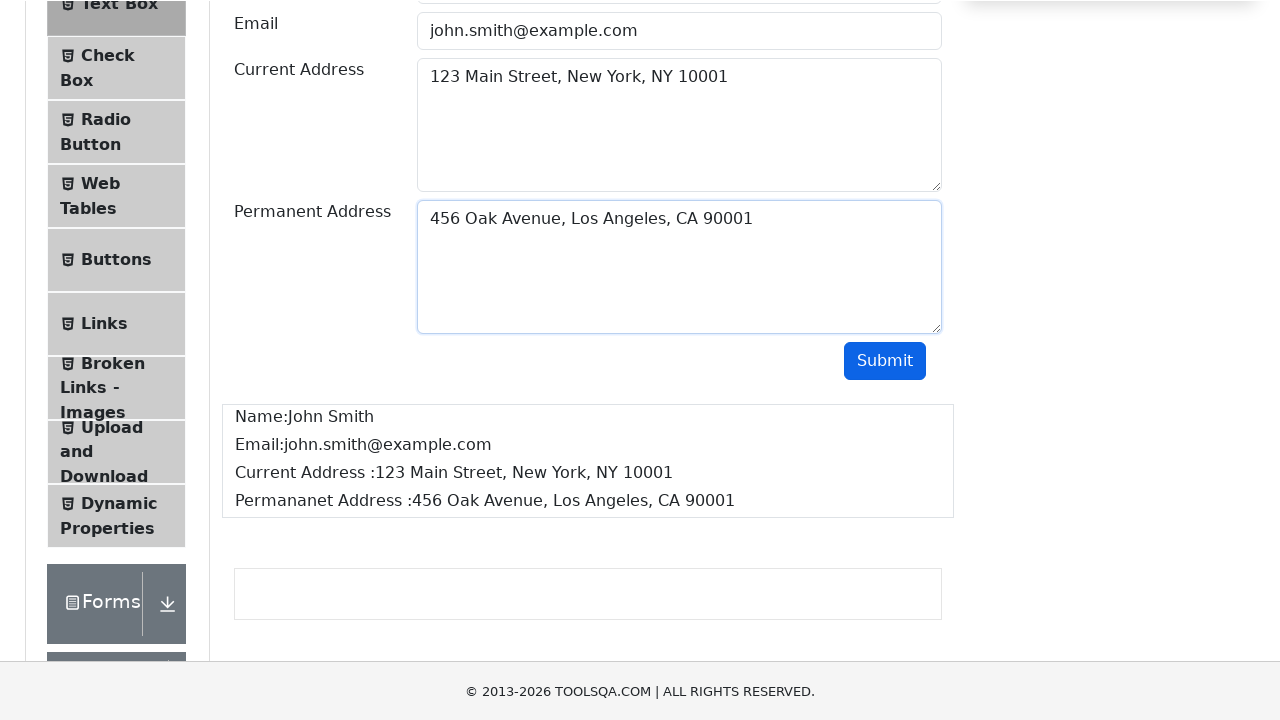

Form submitted and results displayed successfully
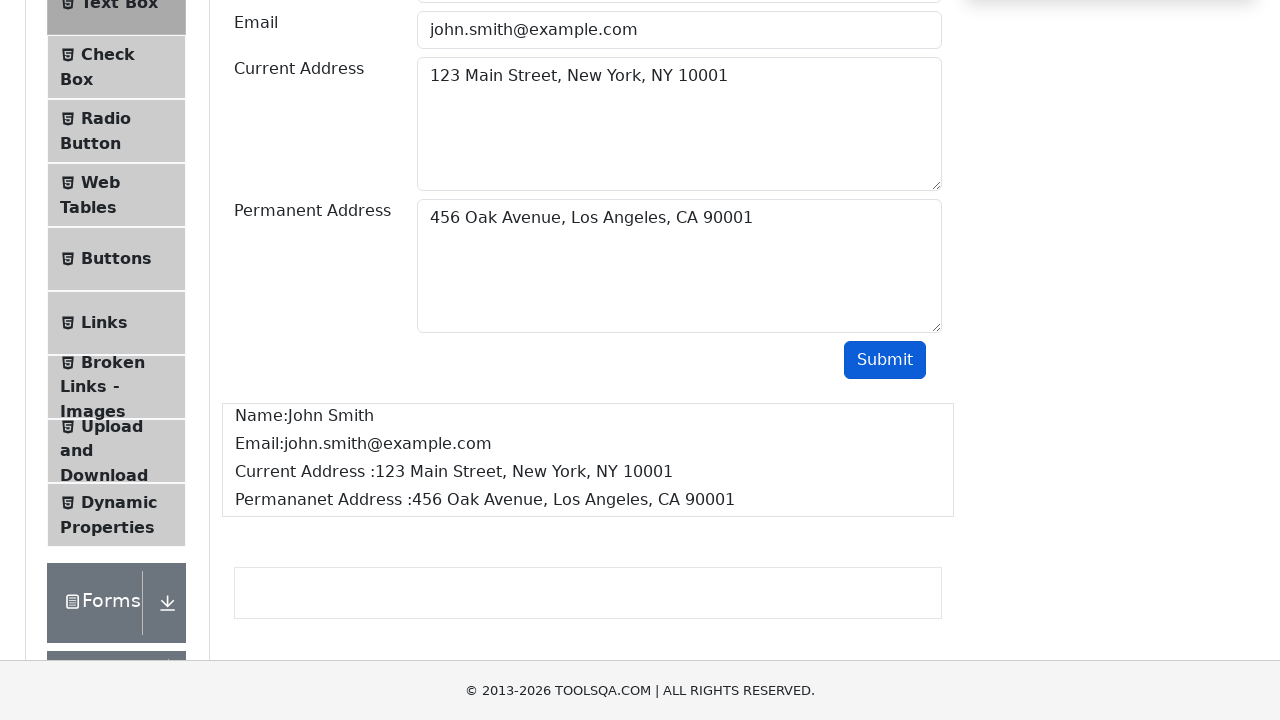

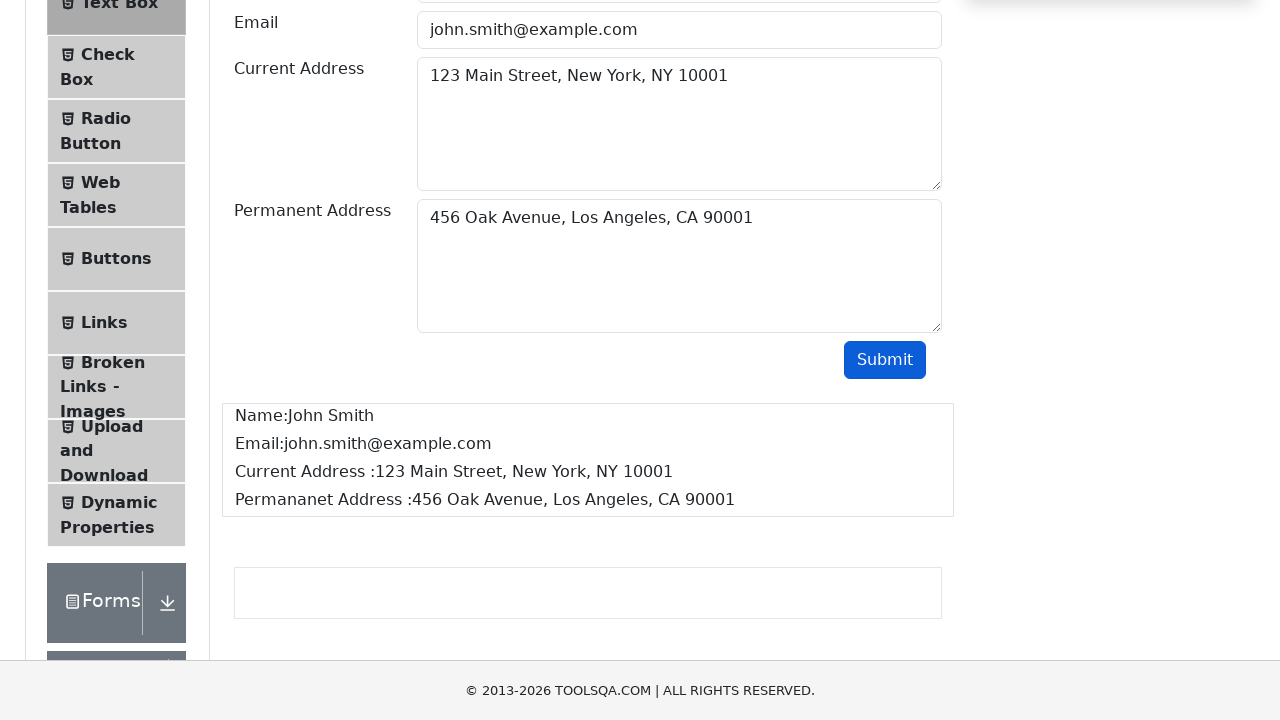